Tests login form validation by submitting with only username filled, verifying that an error message about missing password is displayed

Starting URL: https://www.saucedemo.com/

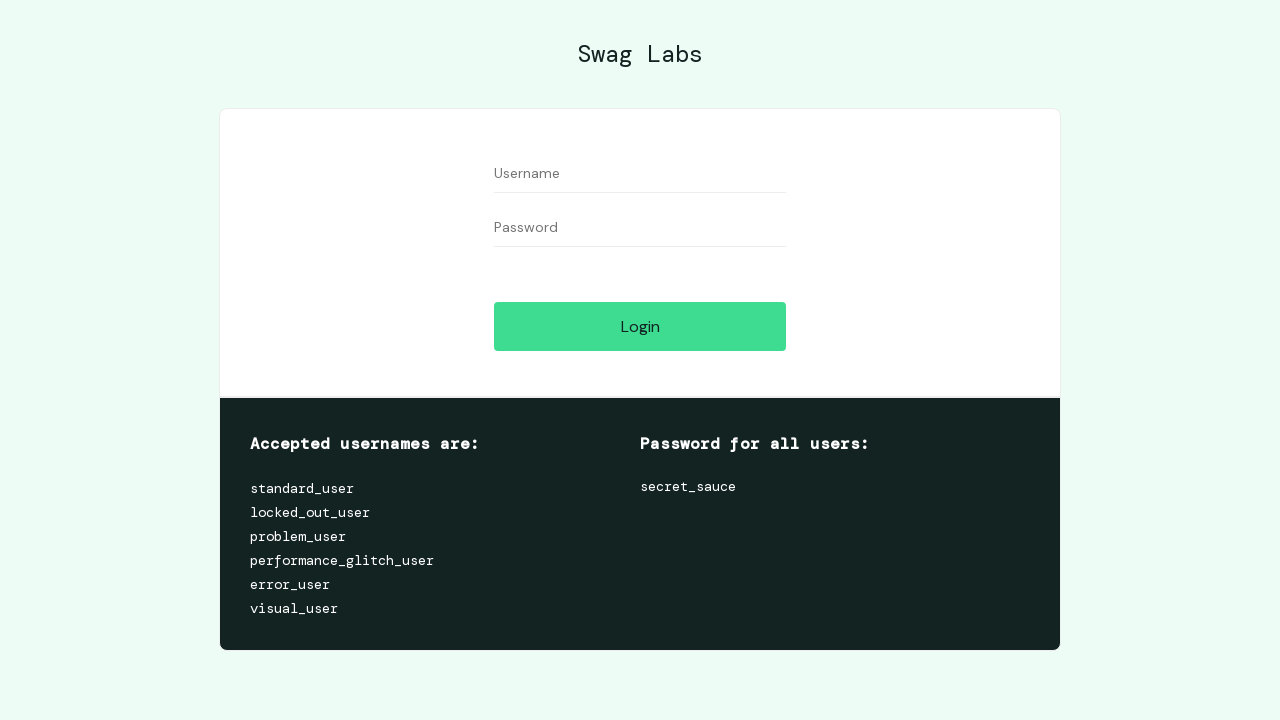

Filled username field with 'loginTest' on #user-name
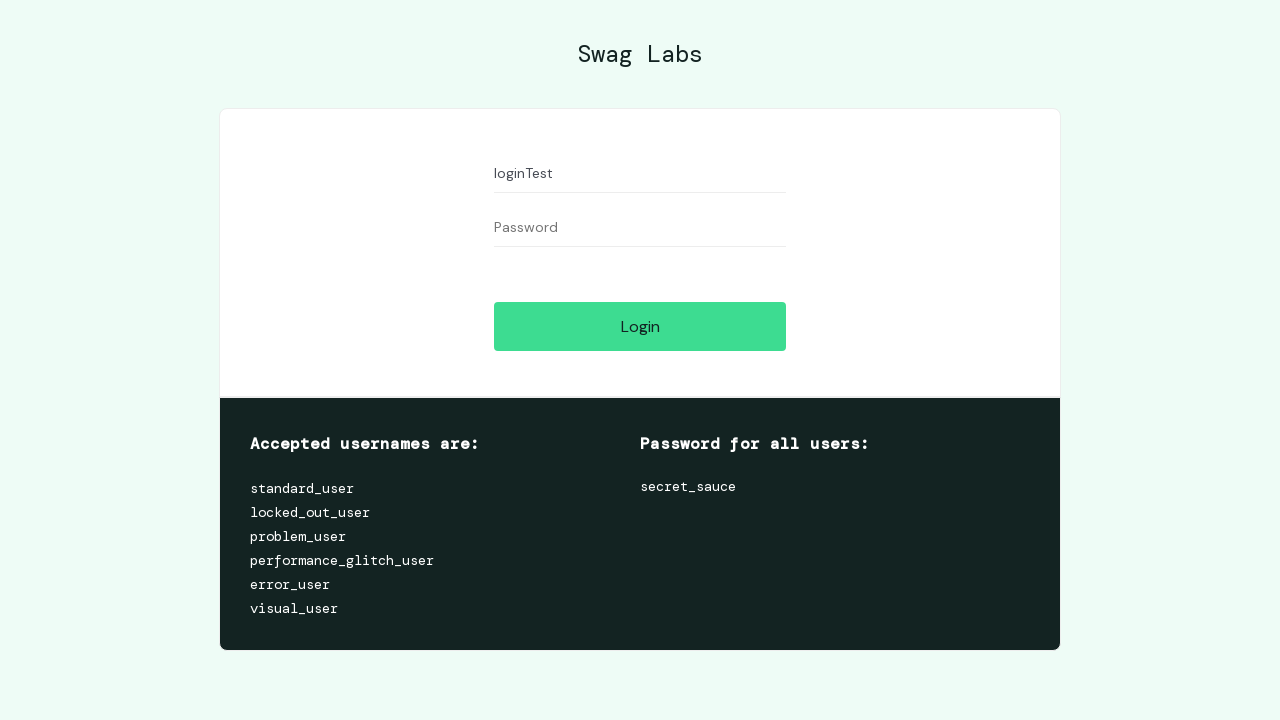

Clicked login button with empty password field at (640, 326) on #login-button
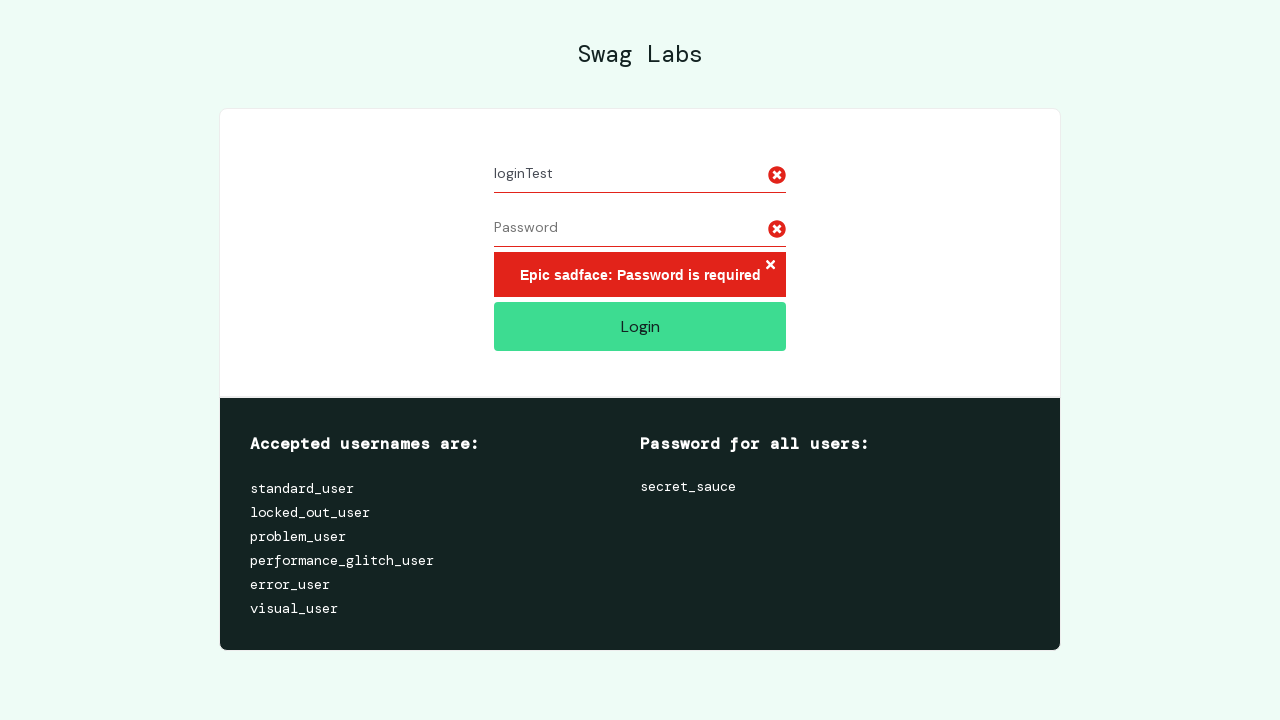

Error message container appeared, validating missing password error
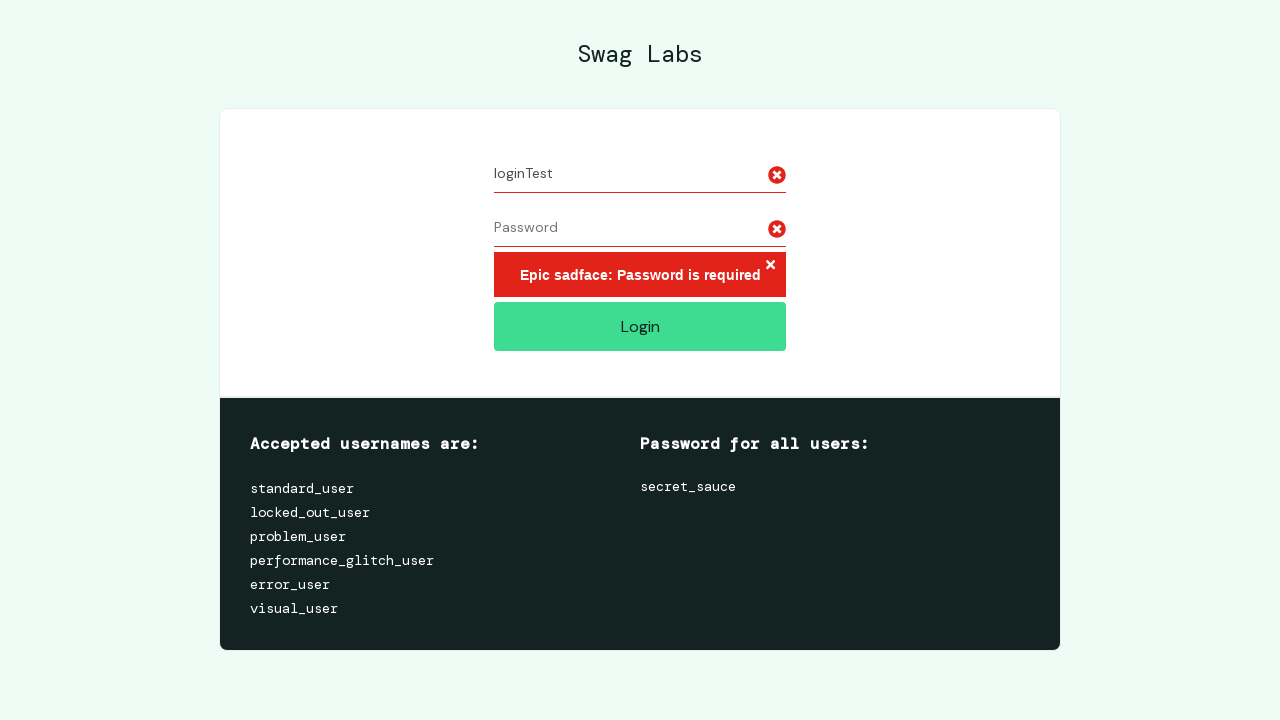

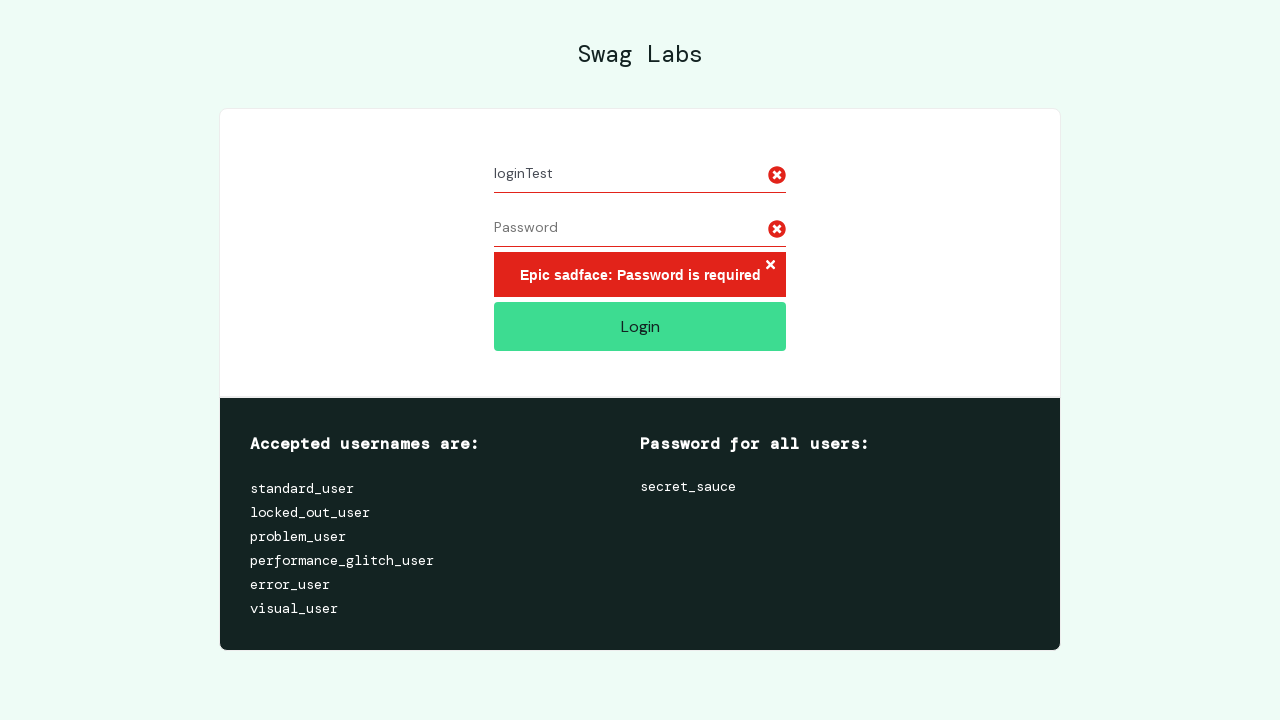